Tests the plagiarism checker functionality by entering text into the textarea, clicking the check button, and waiting for results to appear

Starting URL: https://content-watch.ru/text/

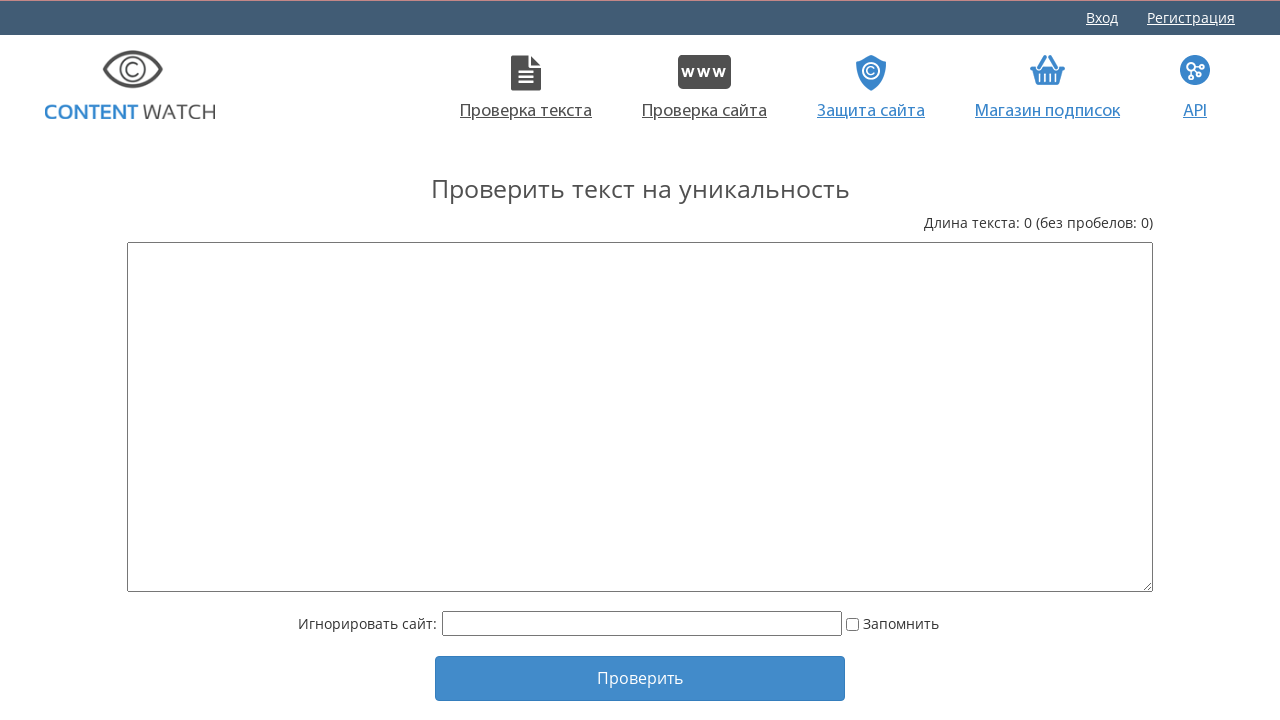

Filled textarea with sample text for plagiarism checking on xpath=/html/body/div[1]/div[3]/div[2]/div/div/form/textarea
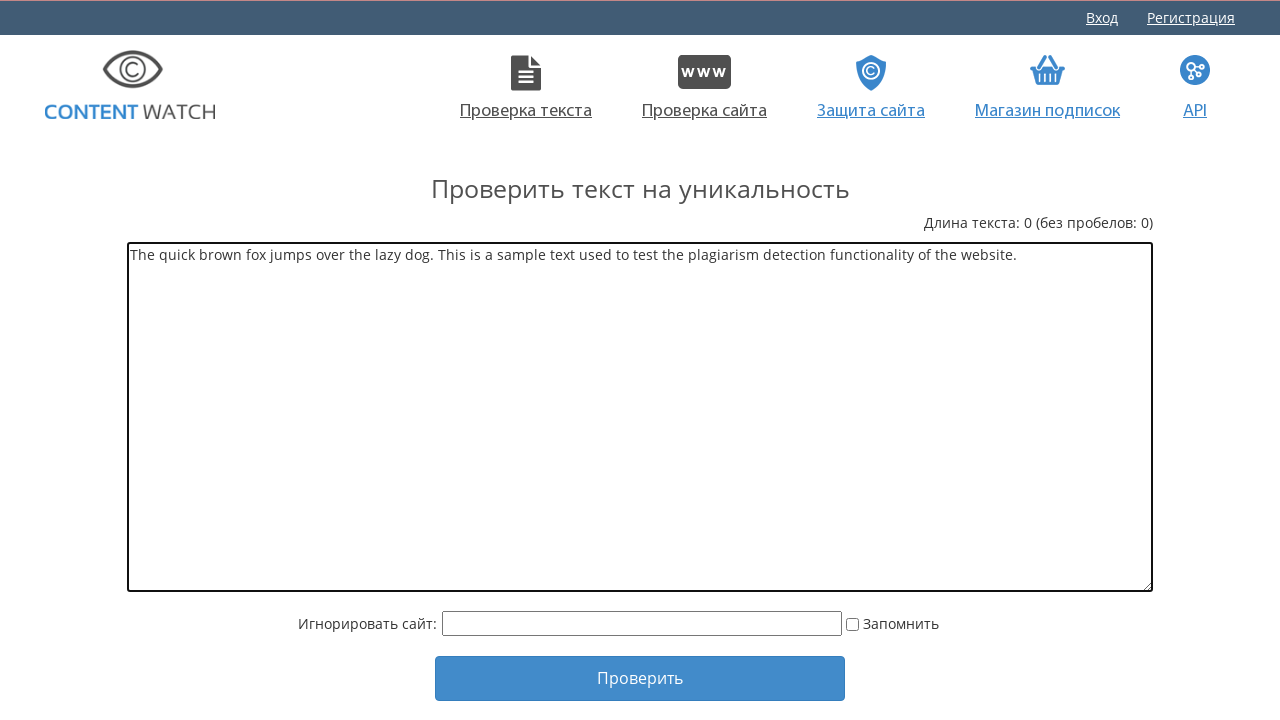

Clicked the check button to start plagiarism detection at (640, 678) on xpath=/html/body/div[1]/div[3]/div[2]/div/div/form/div[4]/div/a
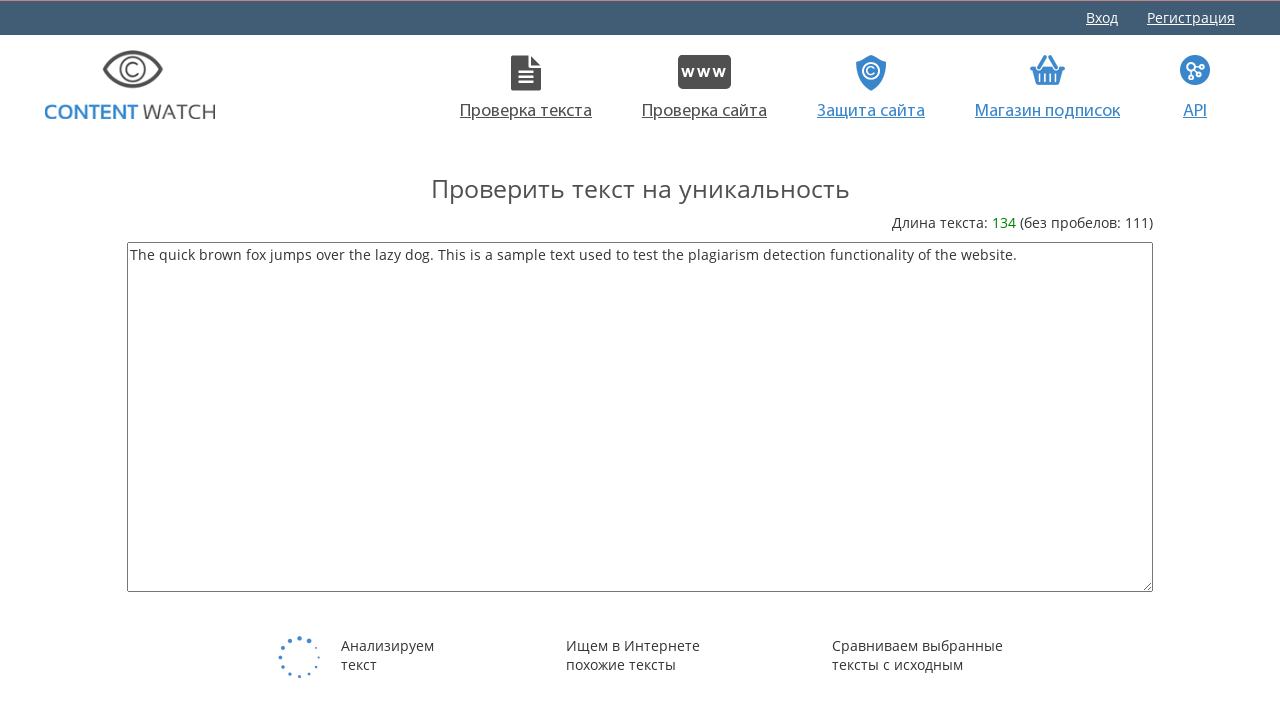

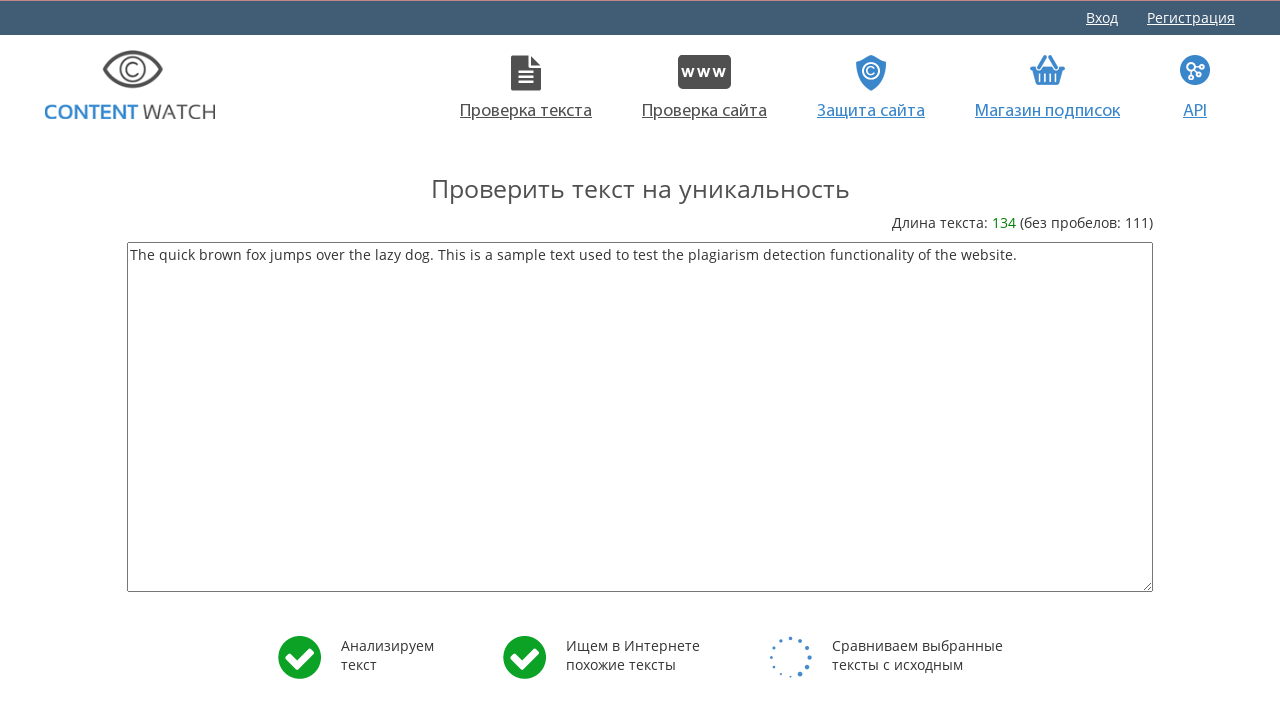